Tests filtering by 'Active' tasks when all tasks are incomplete - adds two tasks and verifies they all appear in the Active filter view.

Starting URL: https://demo.playwright.dev/todomvc/#/

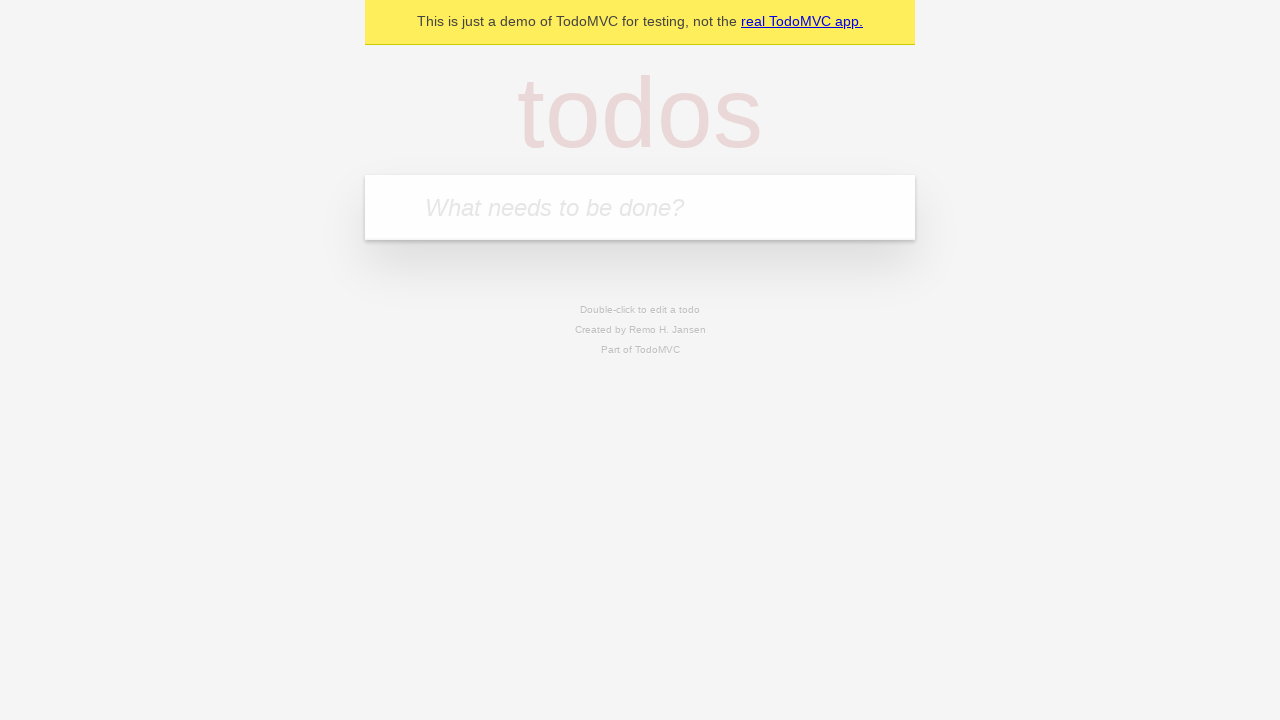

Filled first task input field with 'First task' on .new-todo
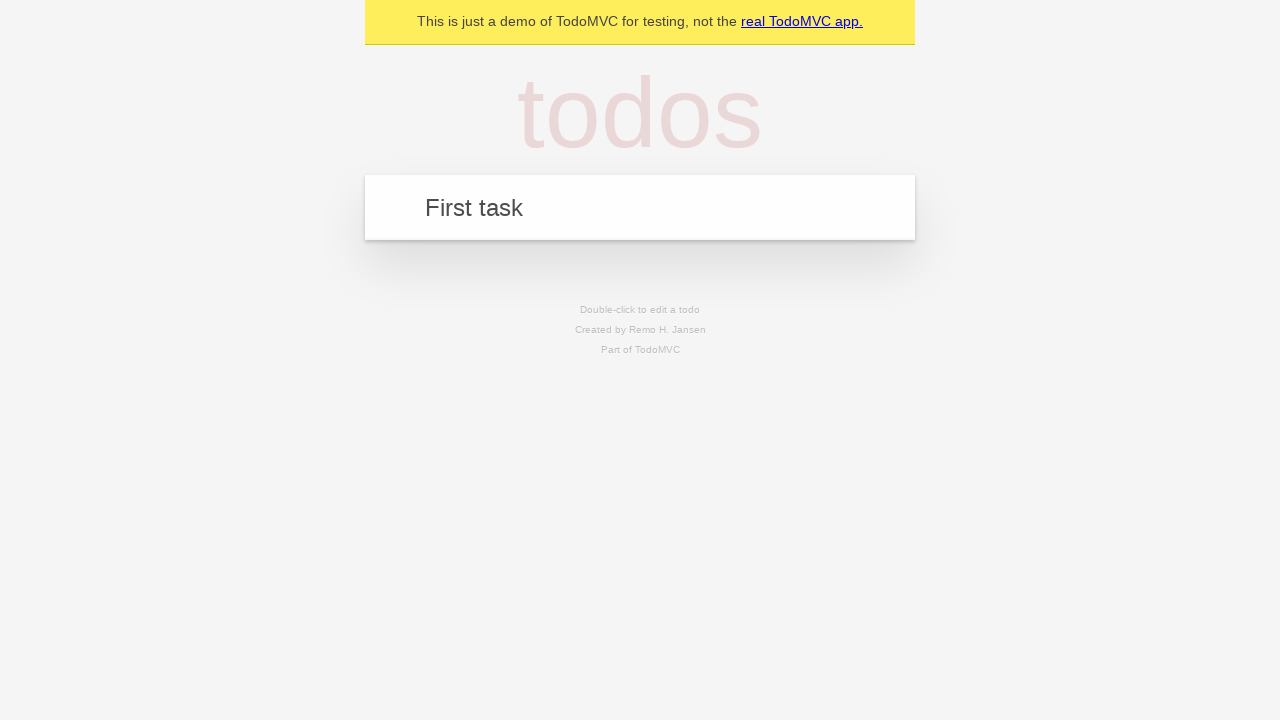

Pressed Enter to add first task
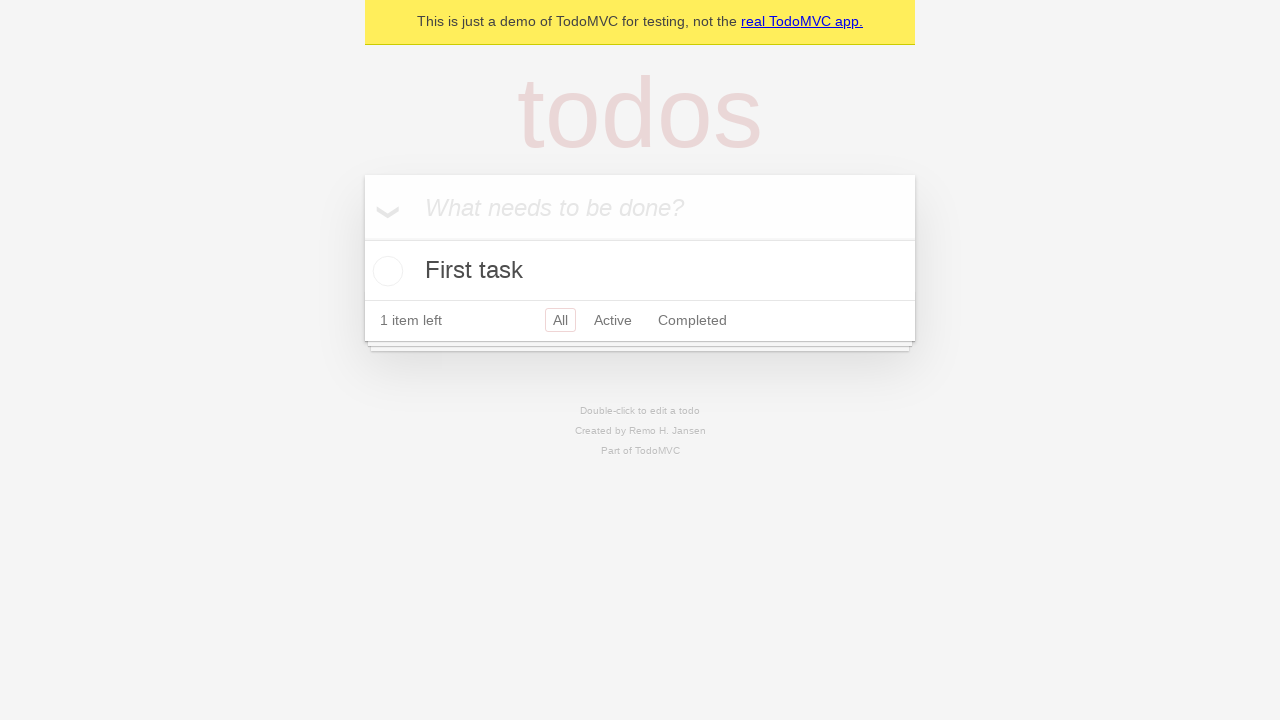

Filled second task input field with 'Second task' on .new-todo
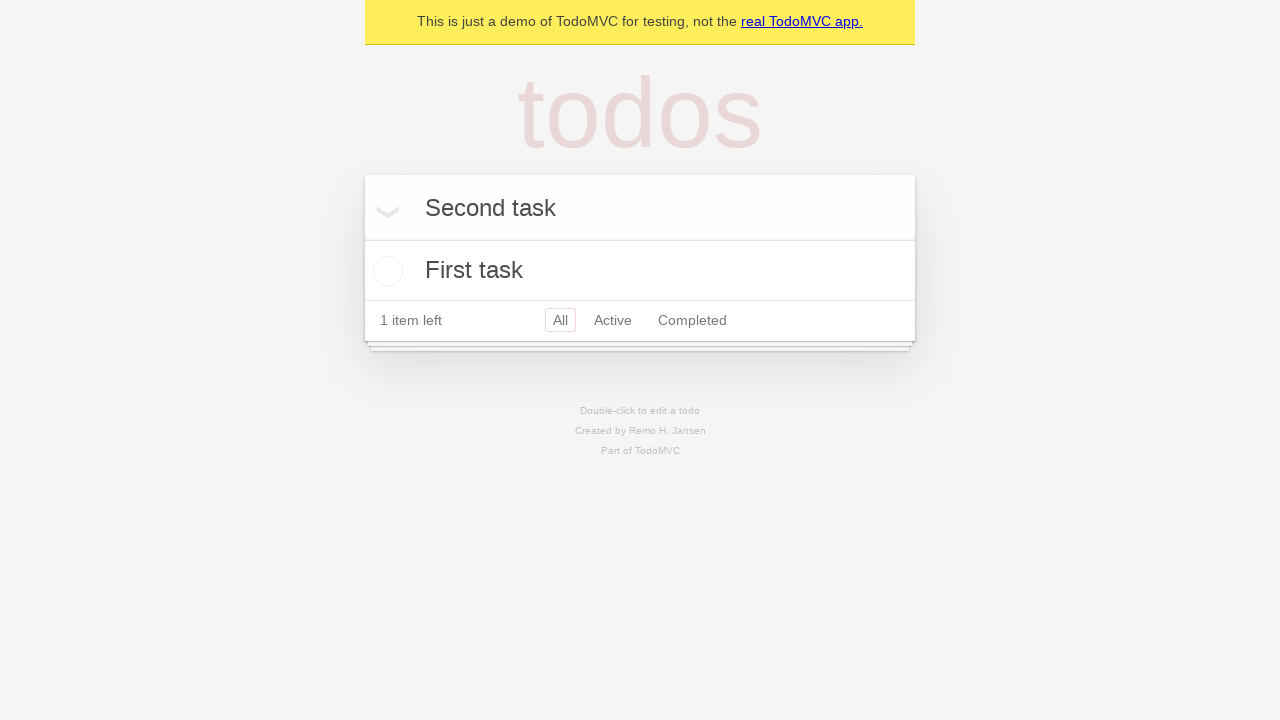

Pressed Enter to add second task
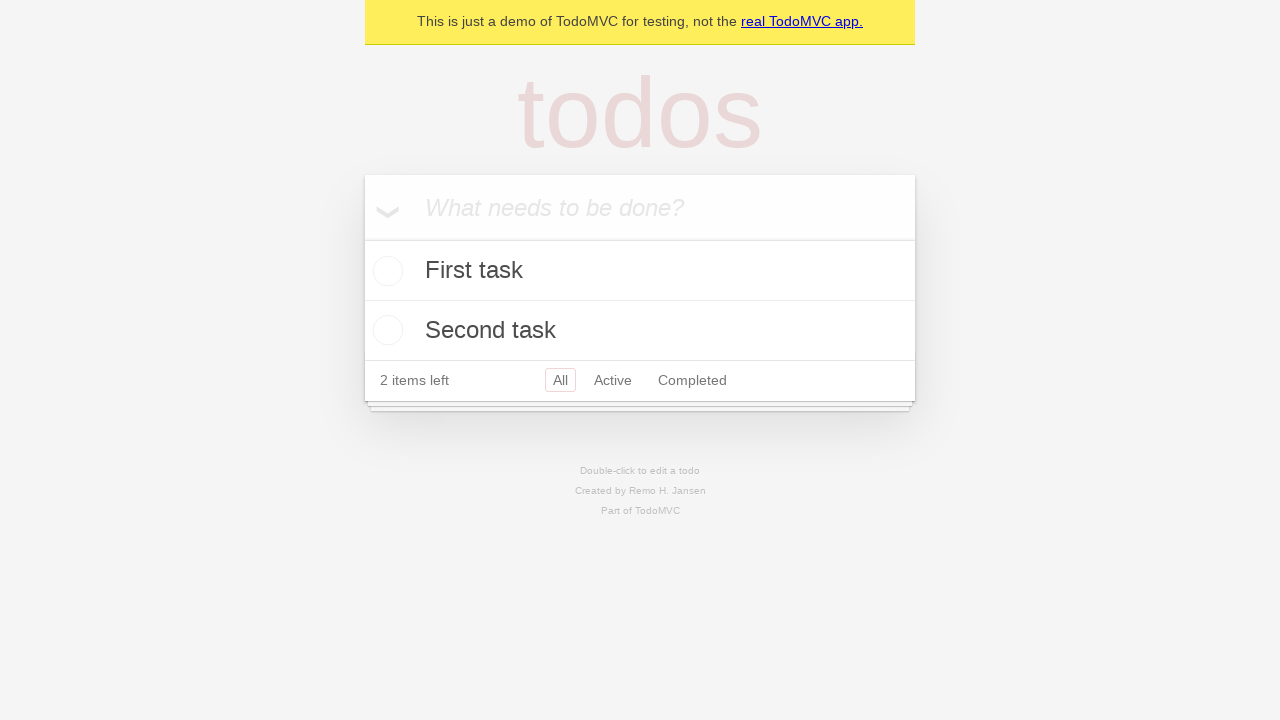

Tasks appeared in the todo list
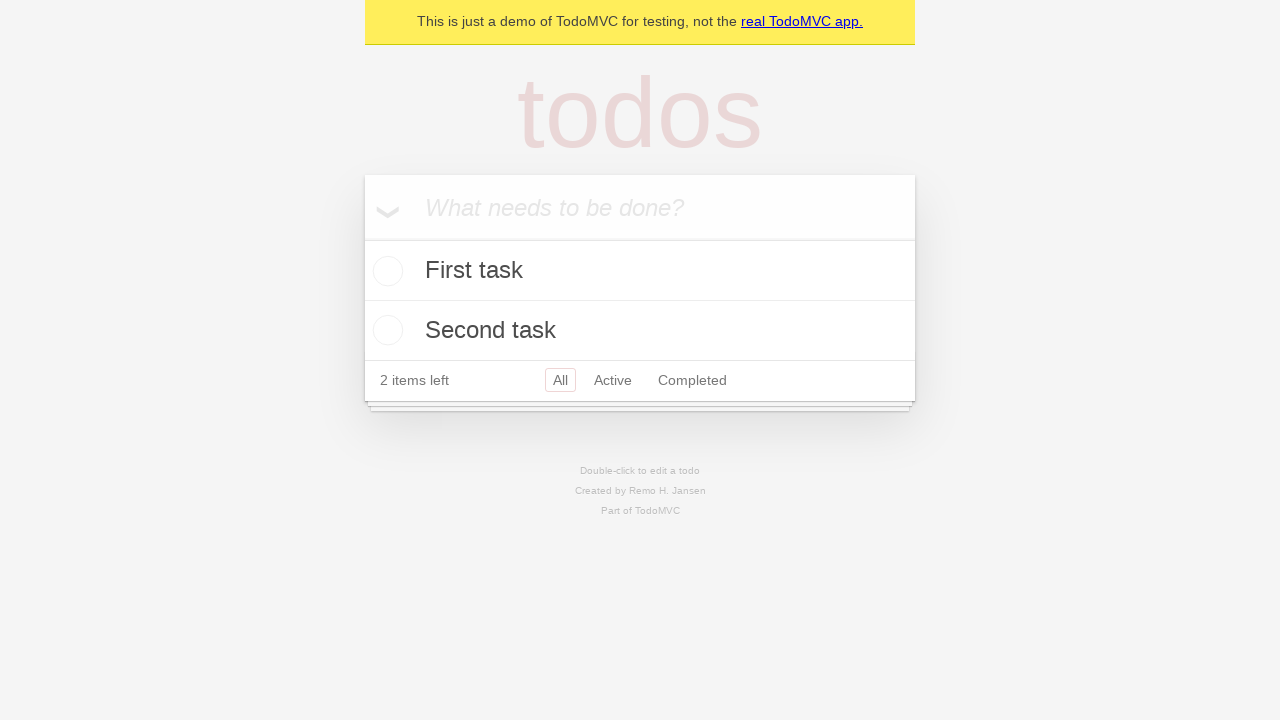

Clicked Active filter button at (613, 380) on a[href="#/active"]
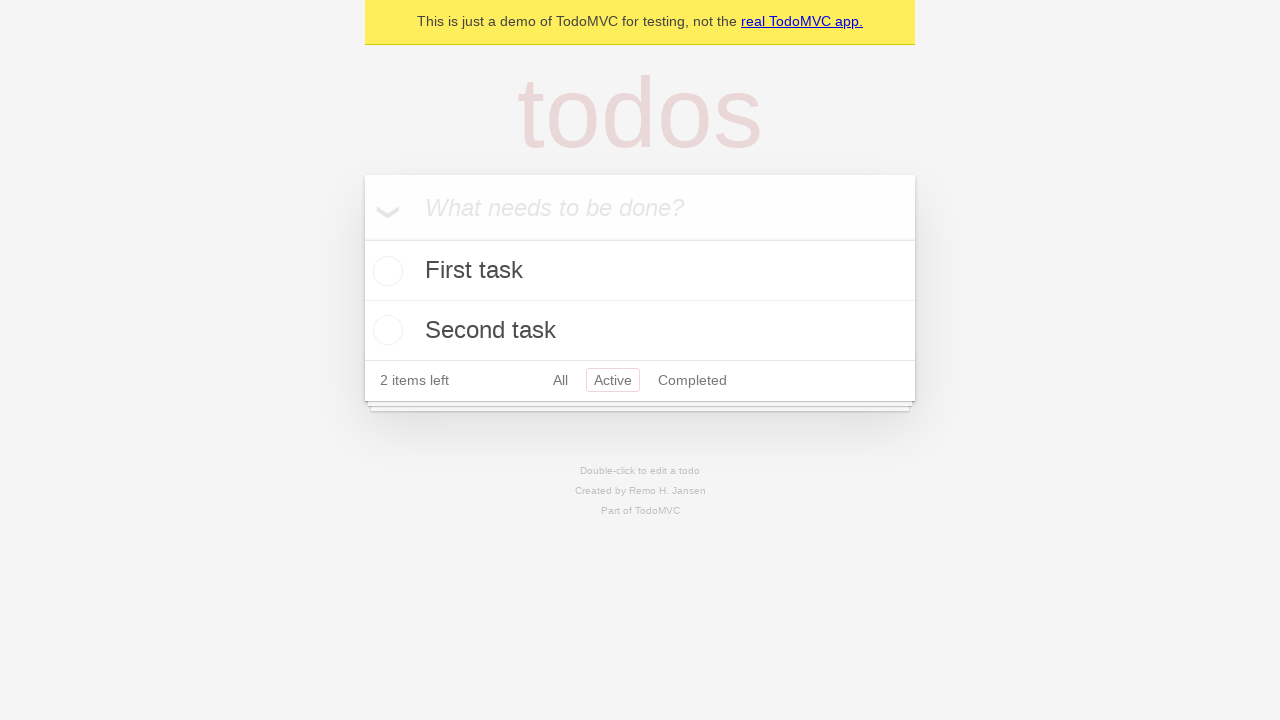

Active filter is now selected and applied
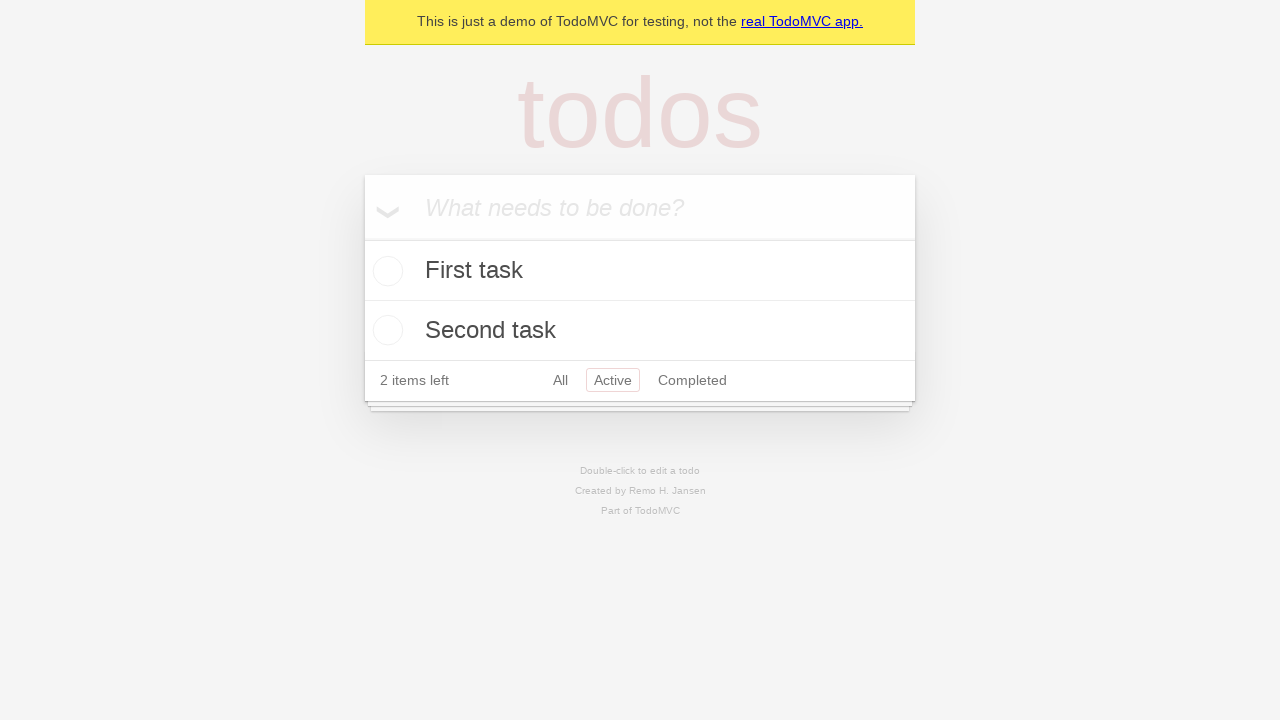

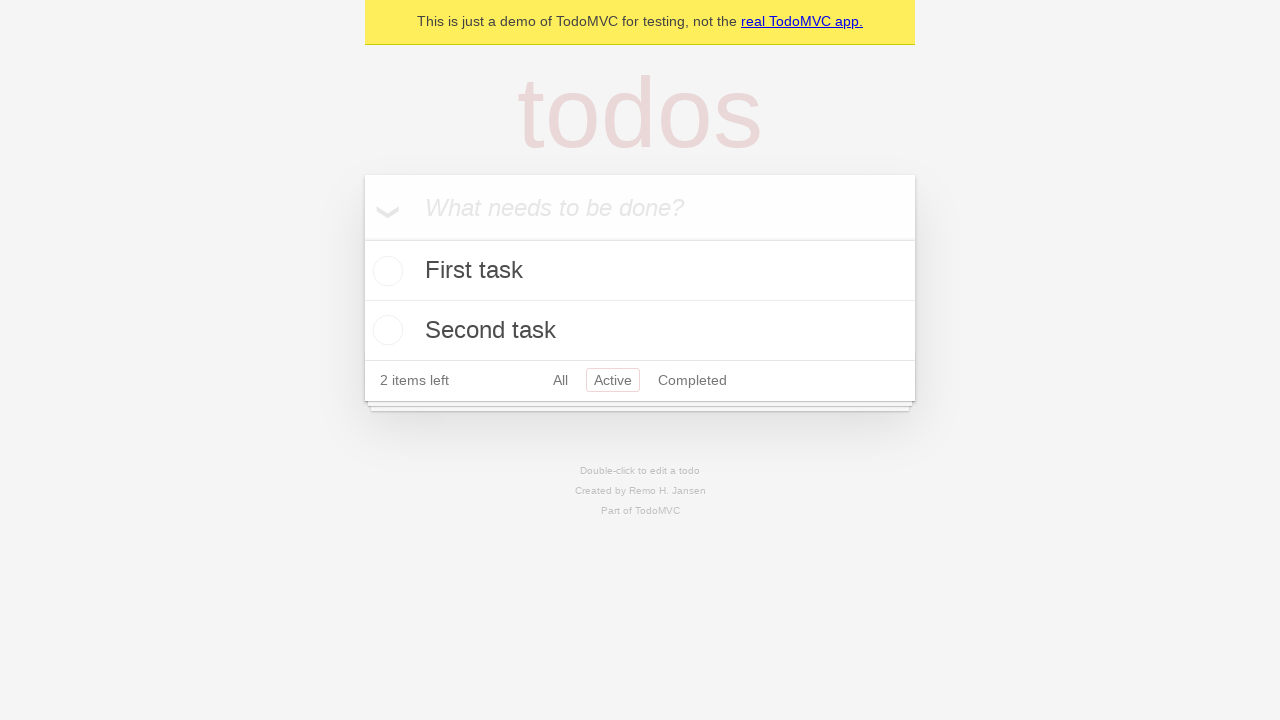